Tests drag-and-drop functionality on jQuery UI demo page by dragging an element into a drop zone within an iframe, then navigating to the Draggable page

Starting URL: https://jqueryui.com/droppable/

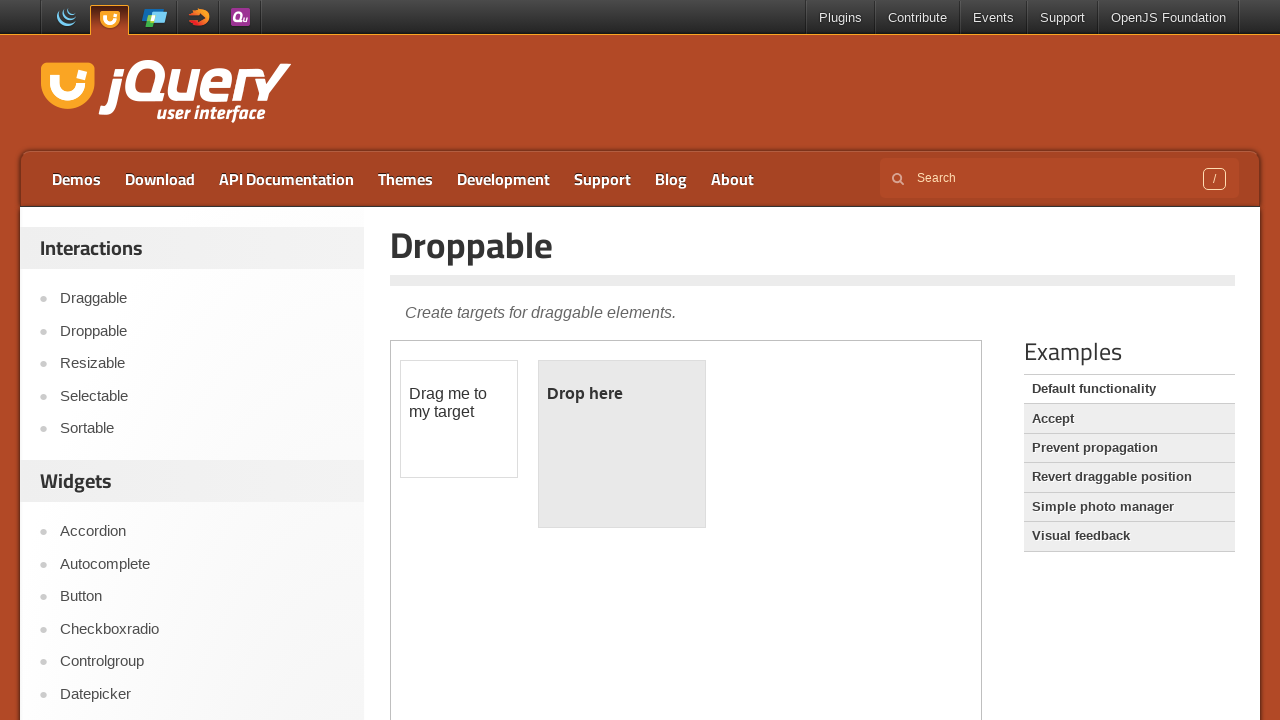

Located iframe.demo-frame containing drag-drop demo
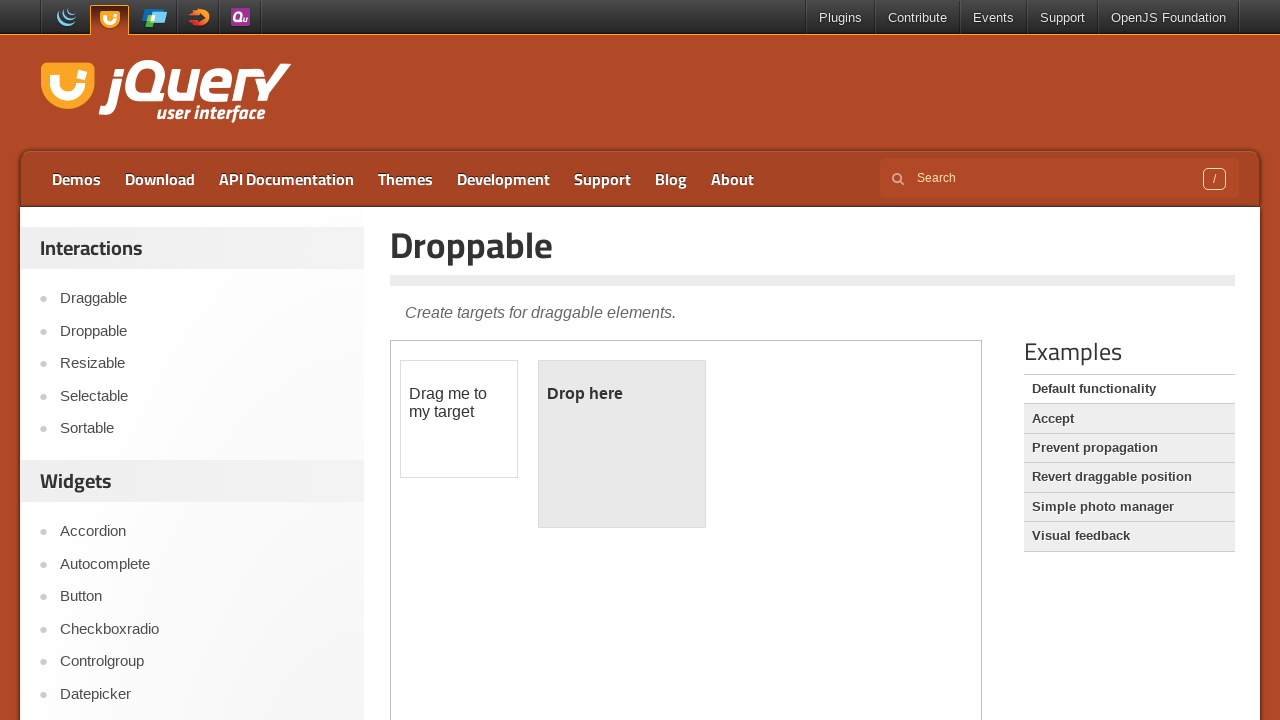

Retrieved draggable element text: 
	Drag me to my target

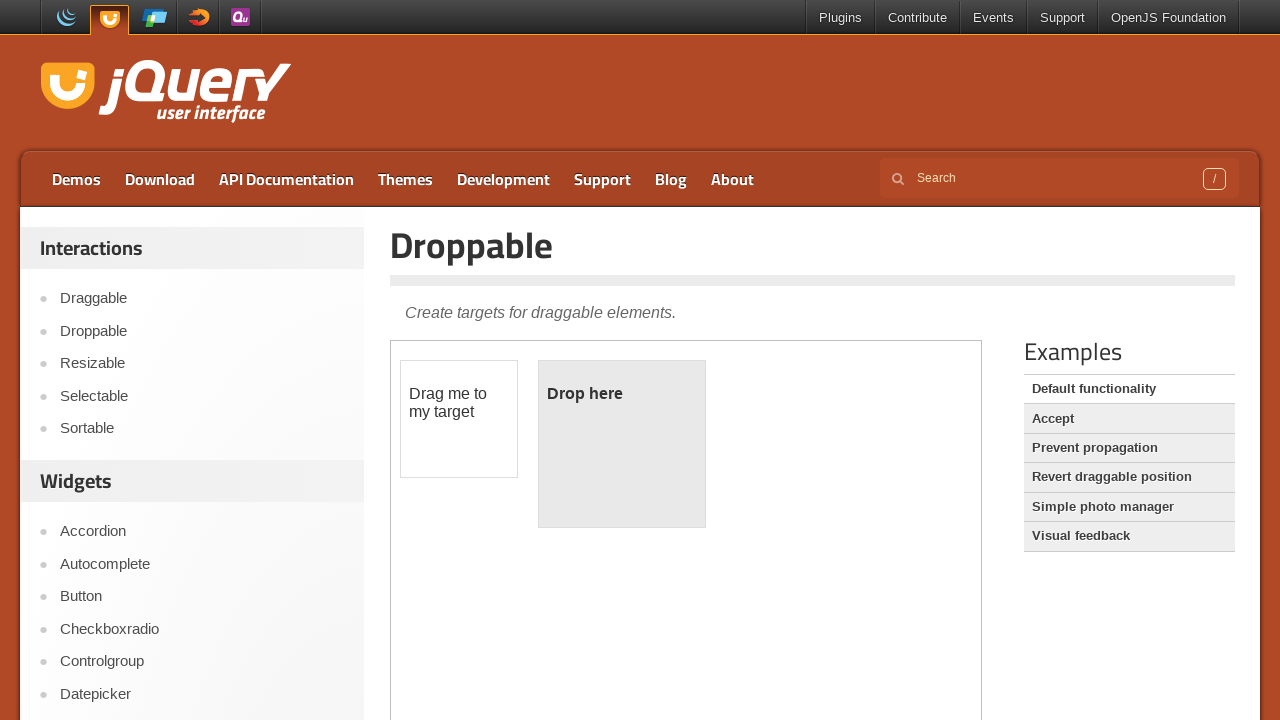

Located draggable source element (#draggable)
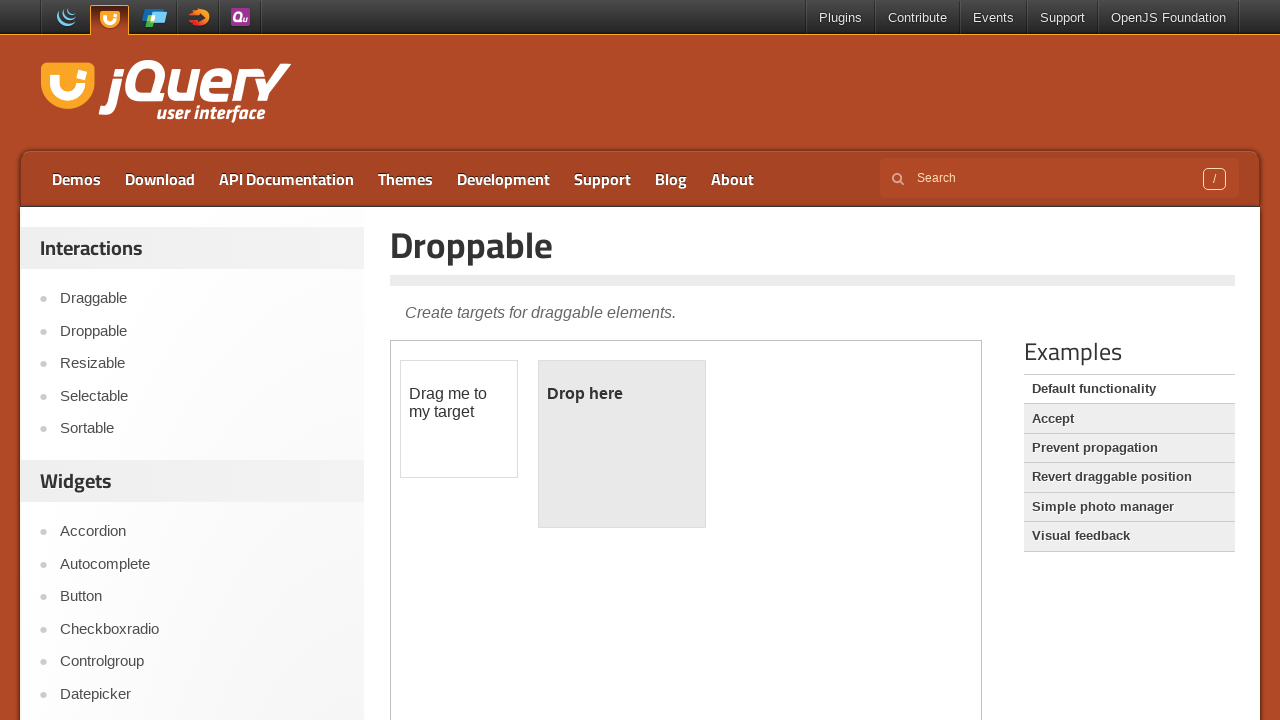

Located drop target element (#droppable)
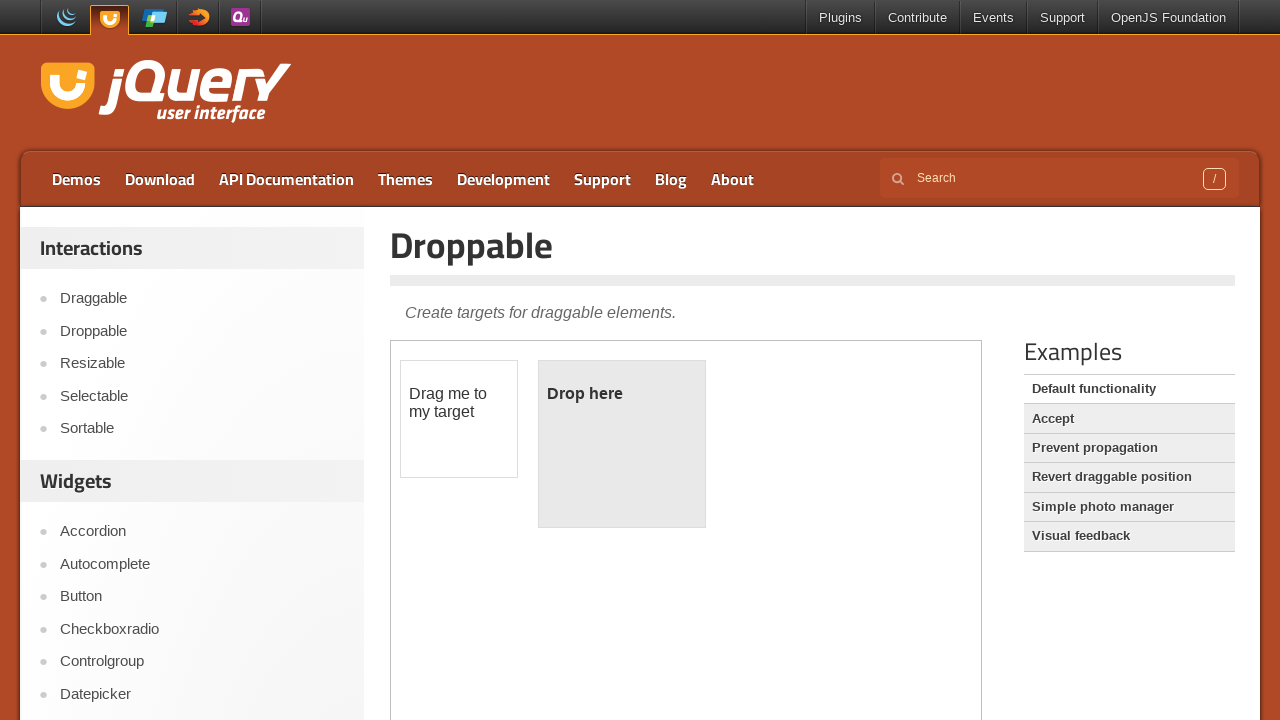

Dragged element from #draggable to #droppable within iframe at (622, 444)
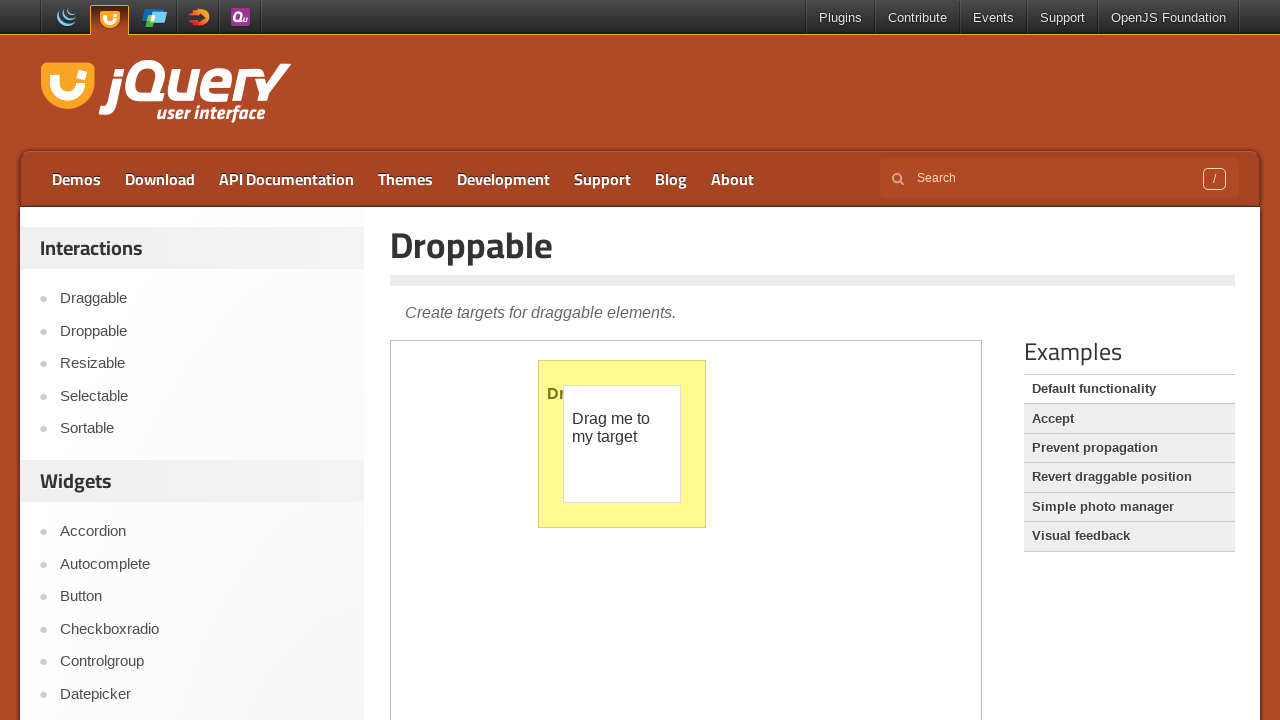

Clicked on 'Draggable' link to navigate to Draggable demo page at (813, 311) on text=Draggable
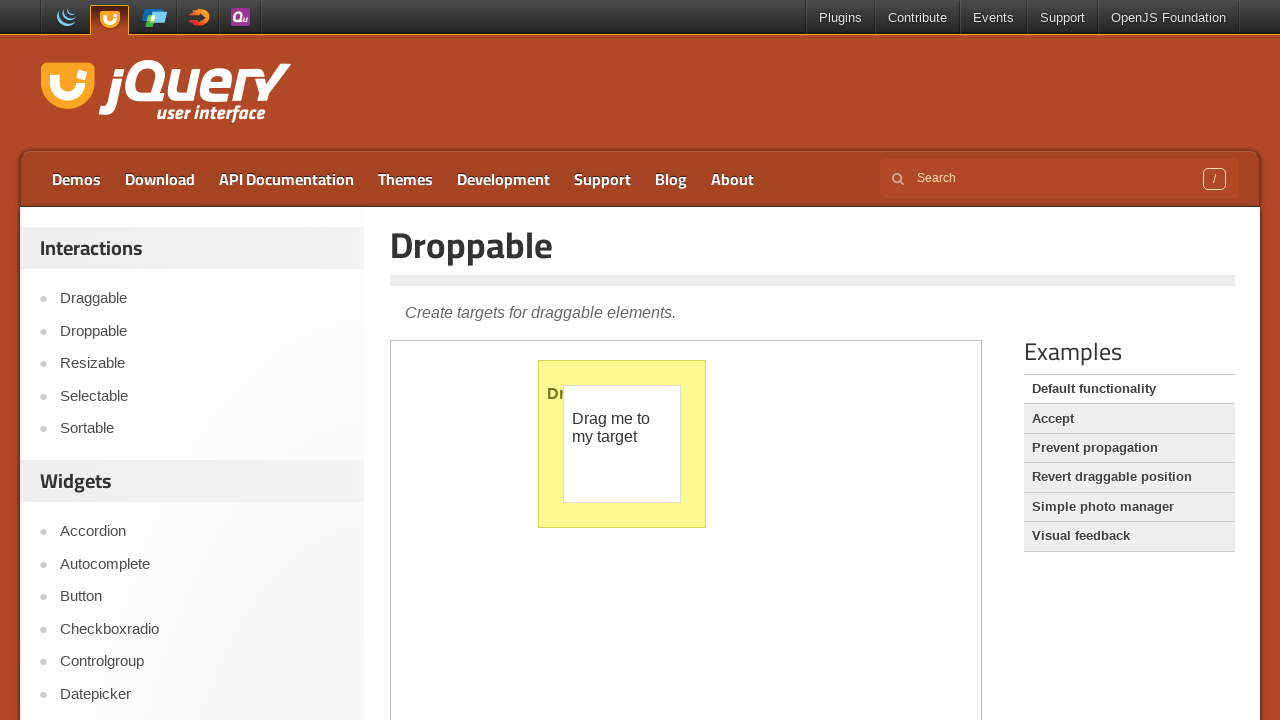

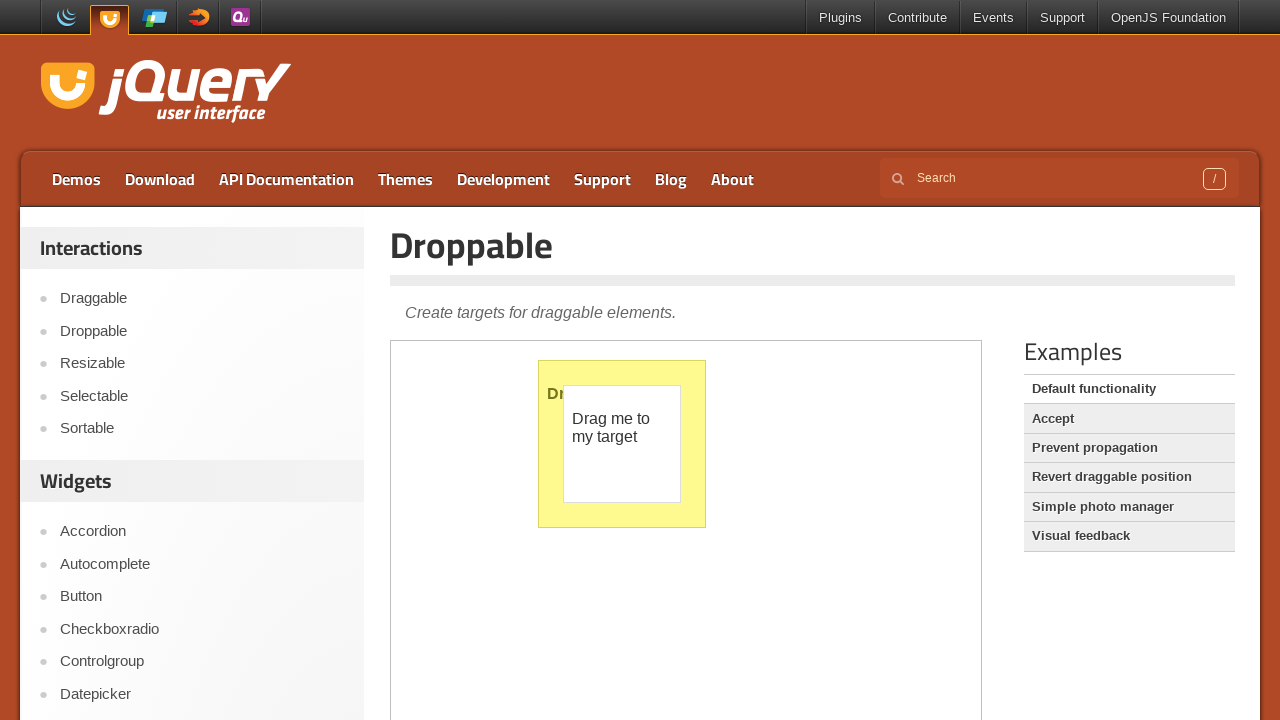